Tests E-Prime checker with HTML tags in input text

Starting URL: https://www.exploratorytestingacademy.com/app/

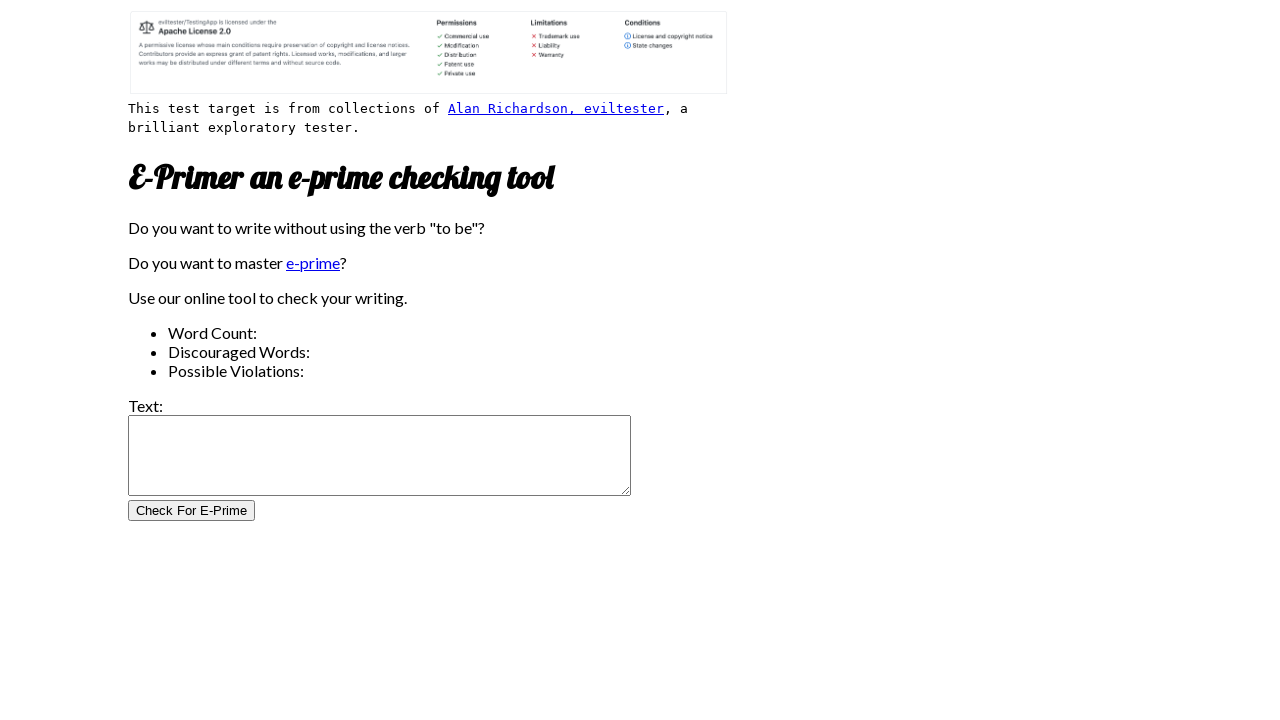

Filled input text area with HTML content '<div>hey</div>' on #inputtext
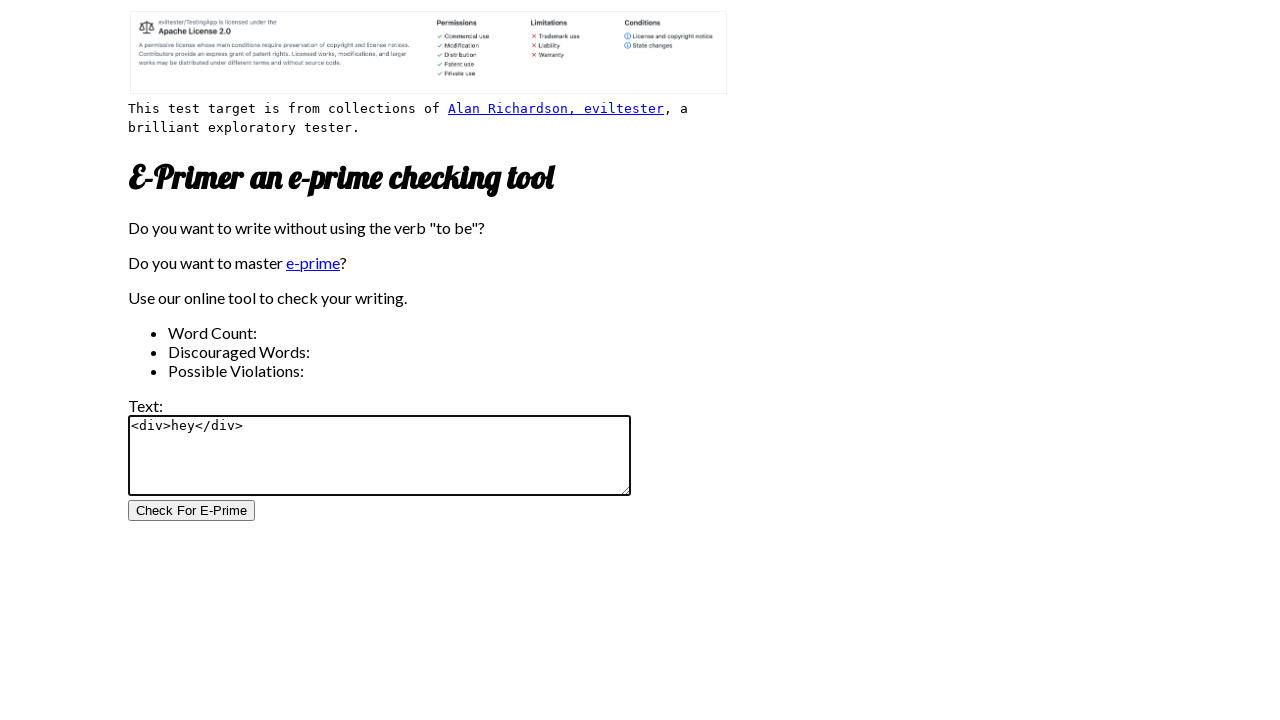

Clicked E-Prime checker button at (192, 511) on #CheckForEPrimeButton
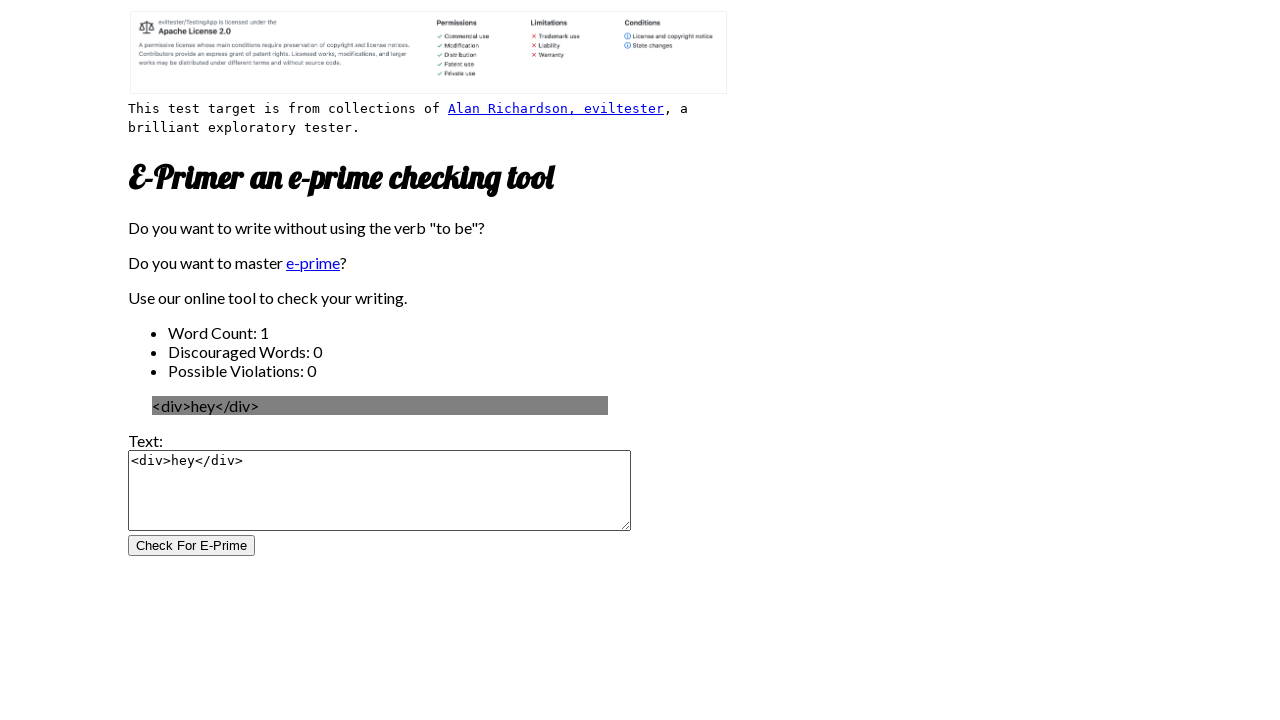

Verified word count is 1
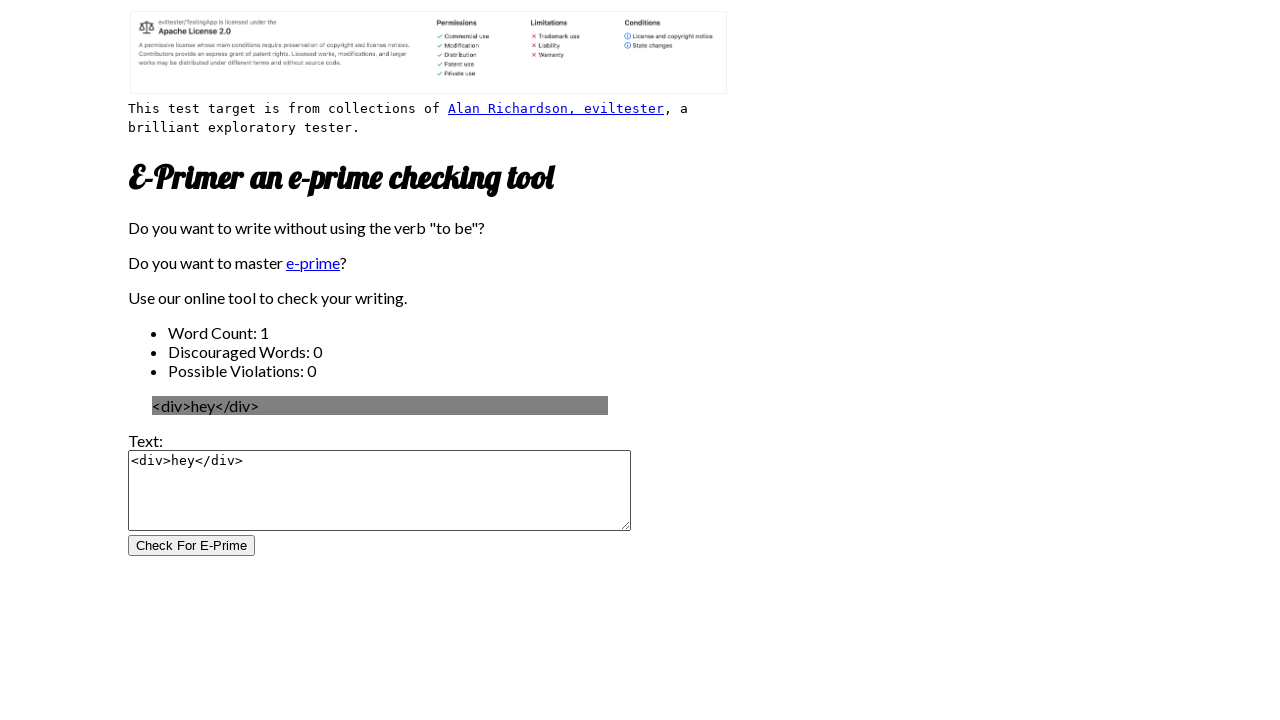

Verified discouraged word count is 0
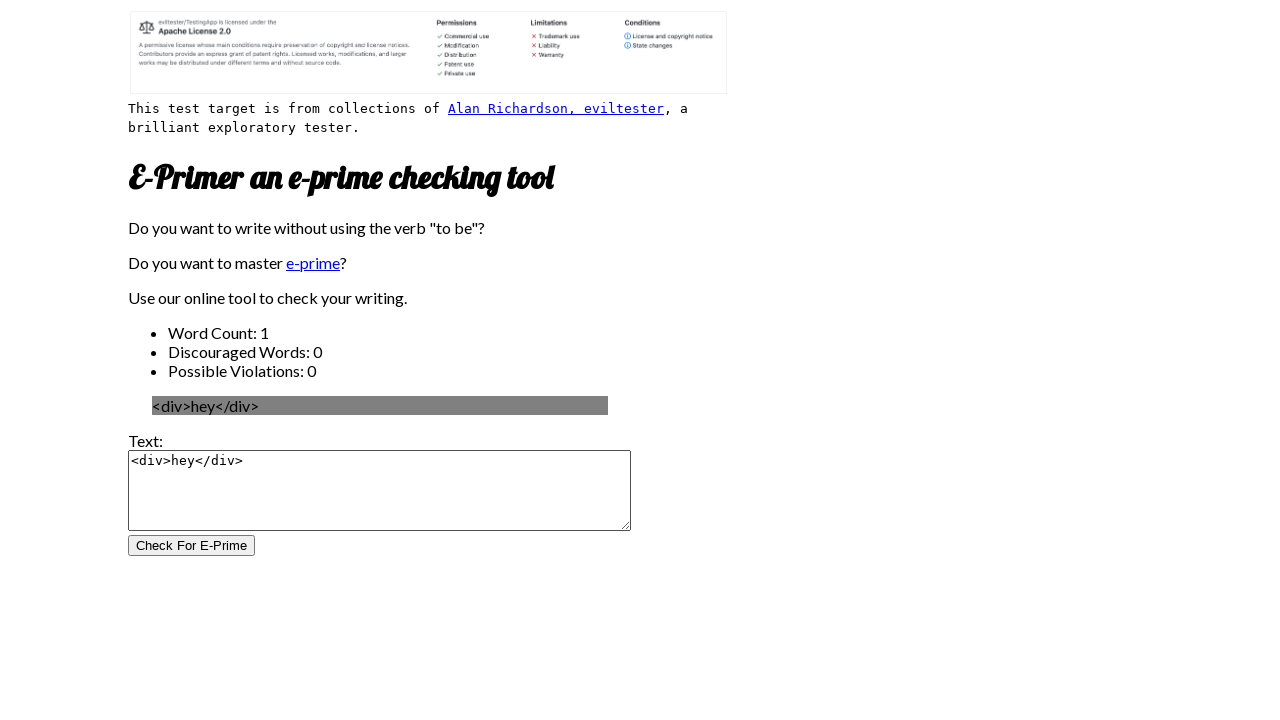

Verified possible violation count is 0
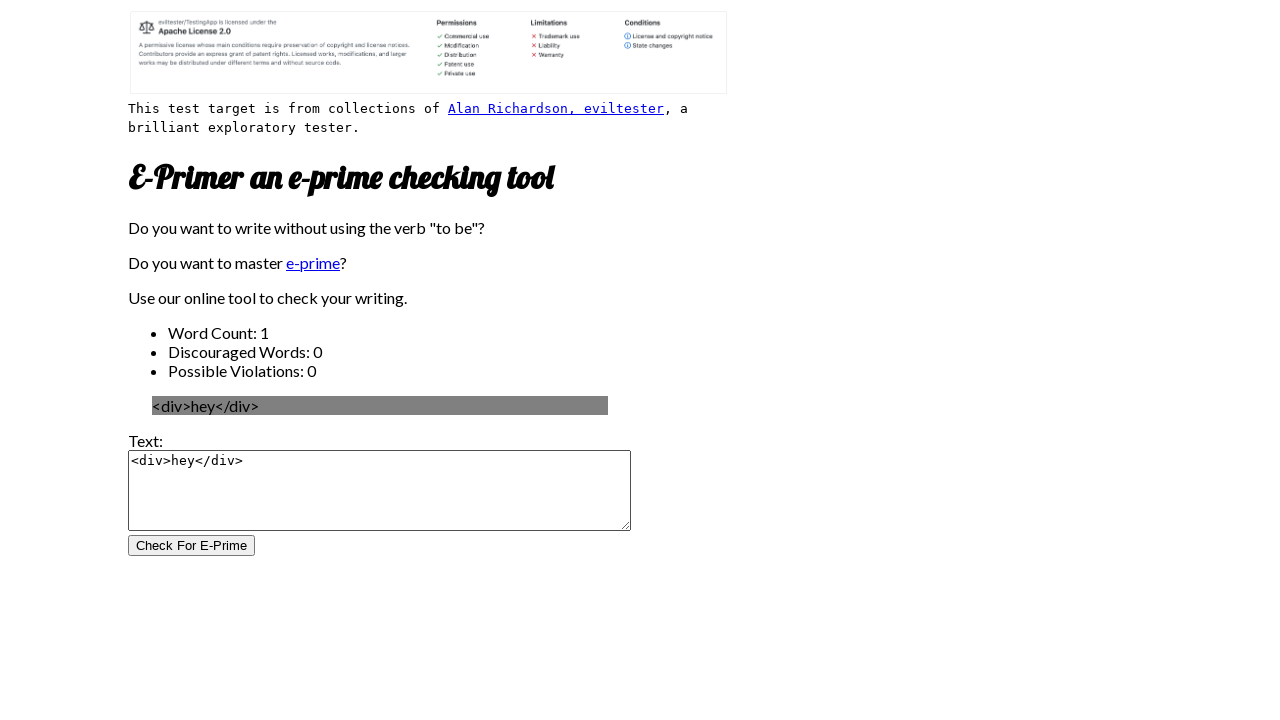

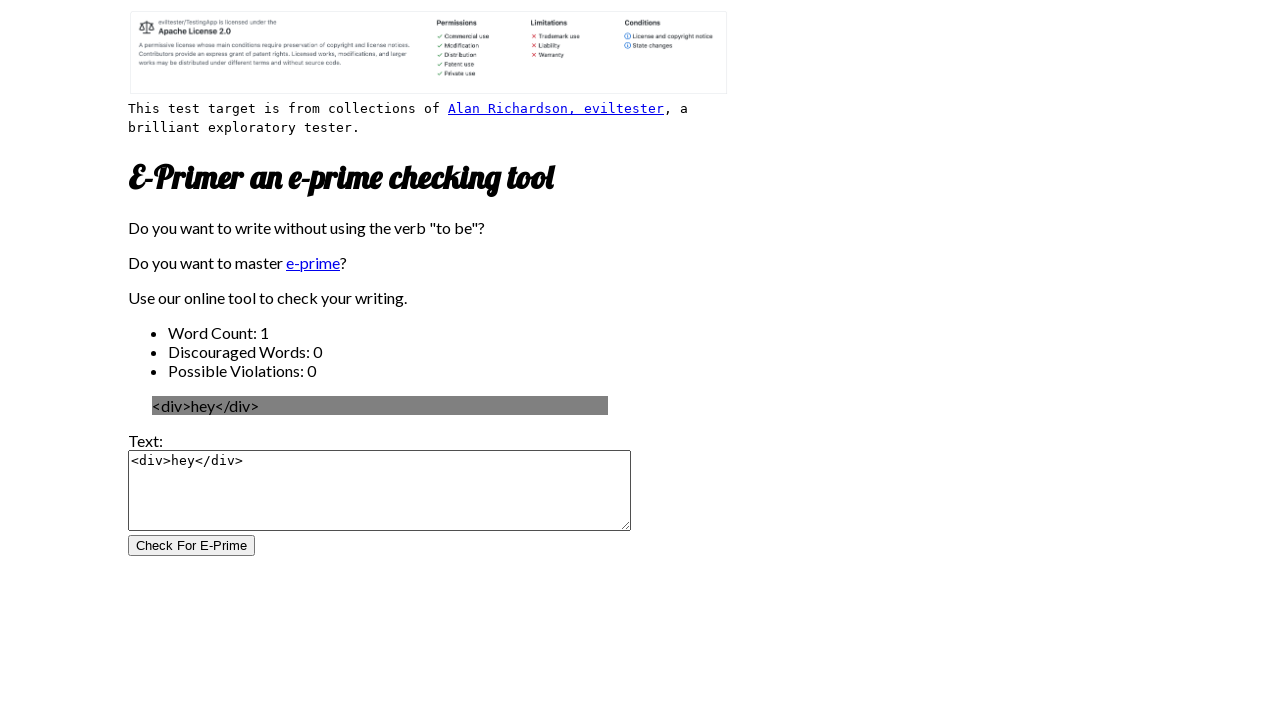